Navigates to a demo table page and retrieves employee information for a specific employee from a data table

Starting URL: http://automationbykrishna.com/

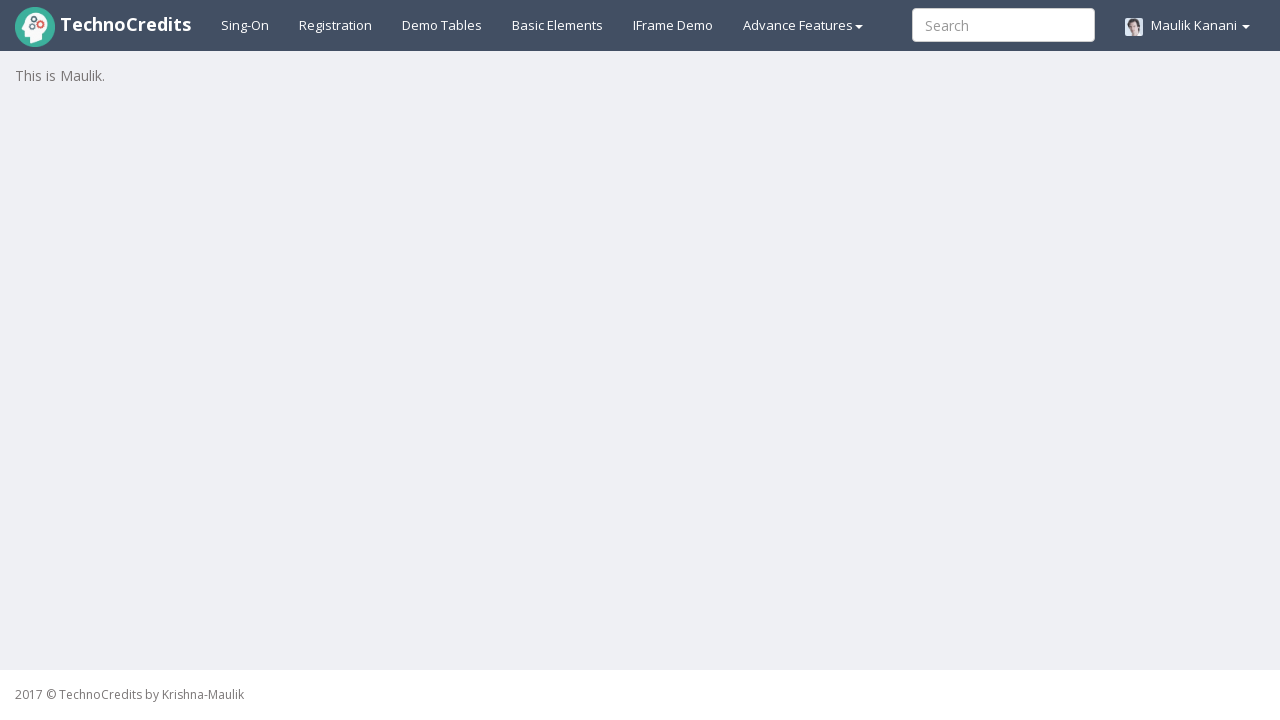

Clicked on Demo Tables link at (442, 25) on a#demotable
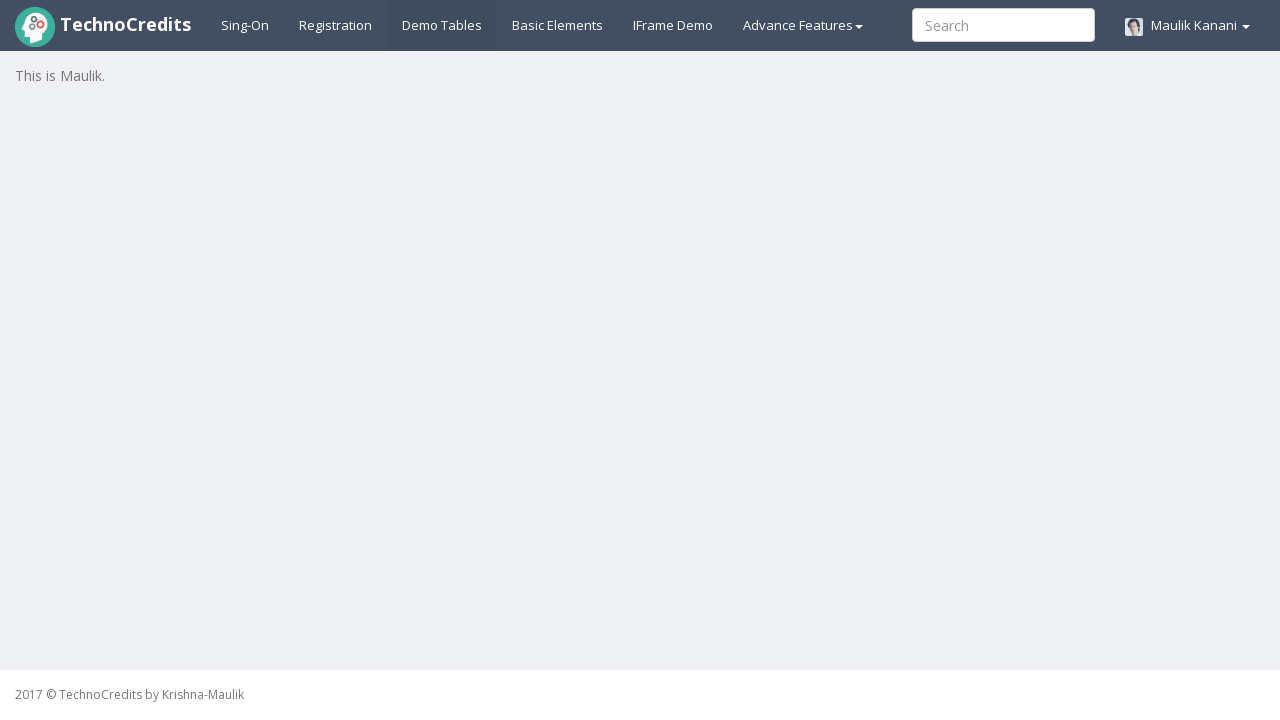

Employee basic Information table loaded
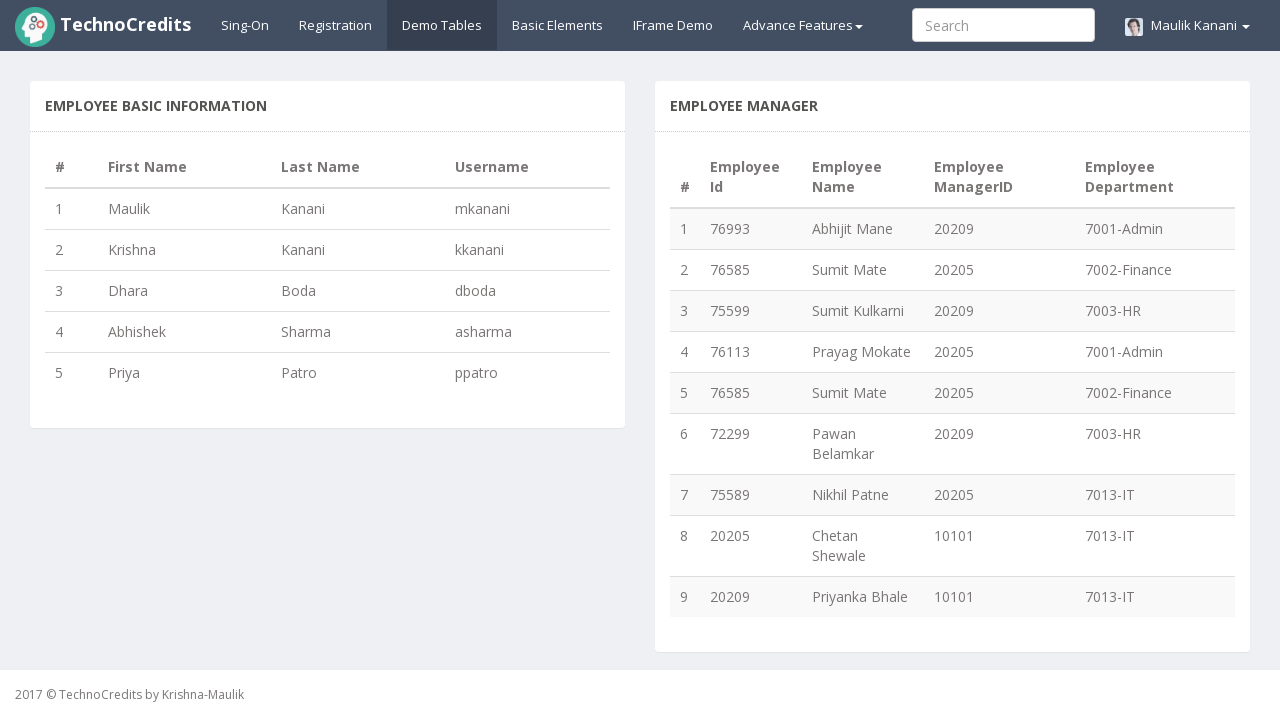

Clicked on Employee basic Information table at (328, 270) on table#table1
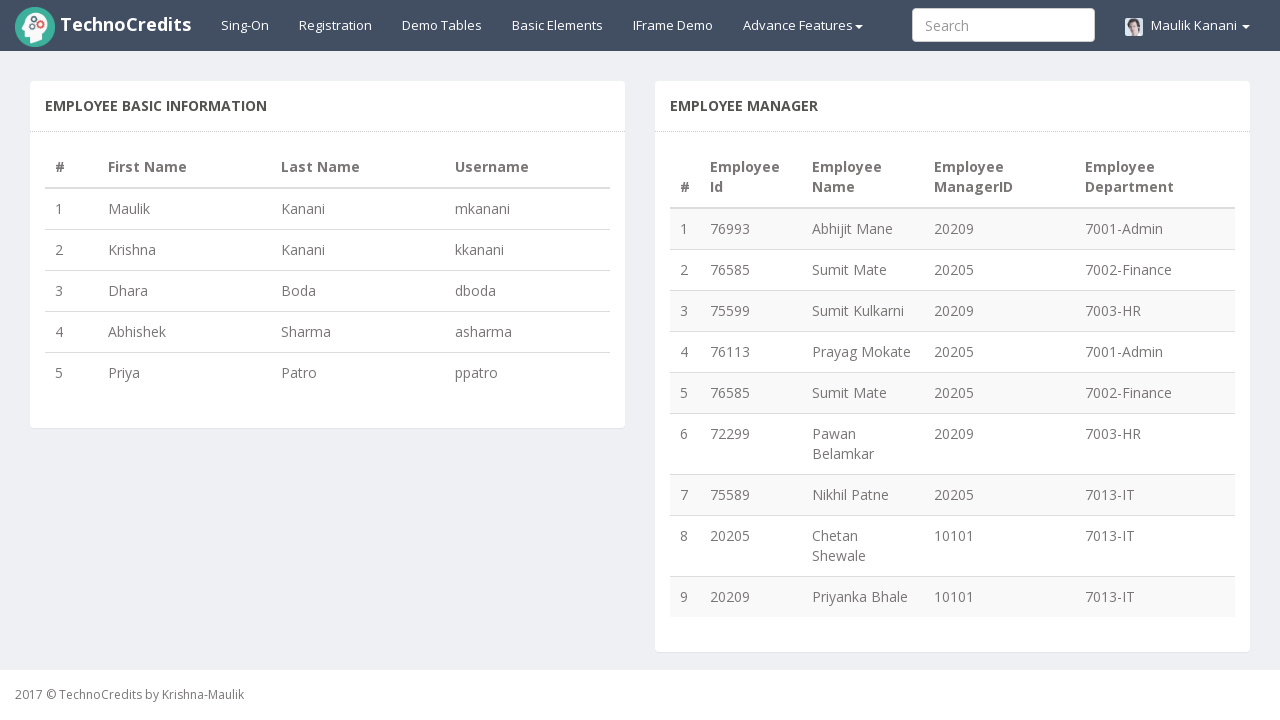

Employee 'Maulik' data loaded in table
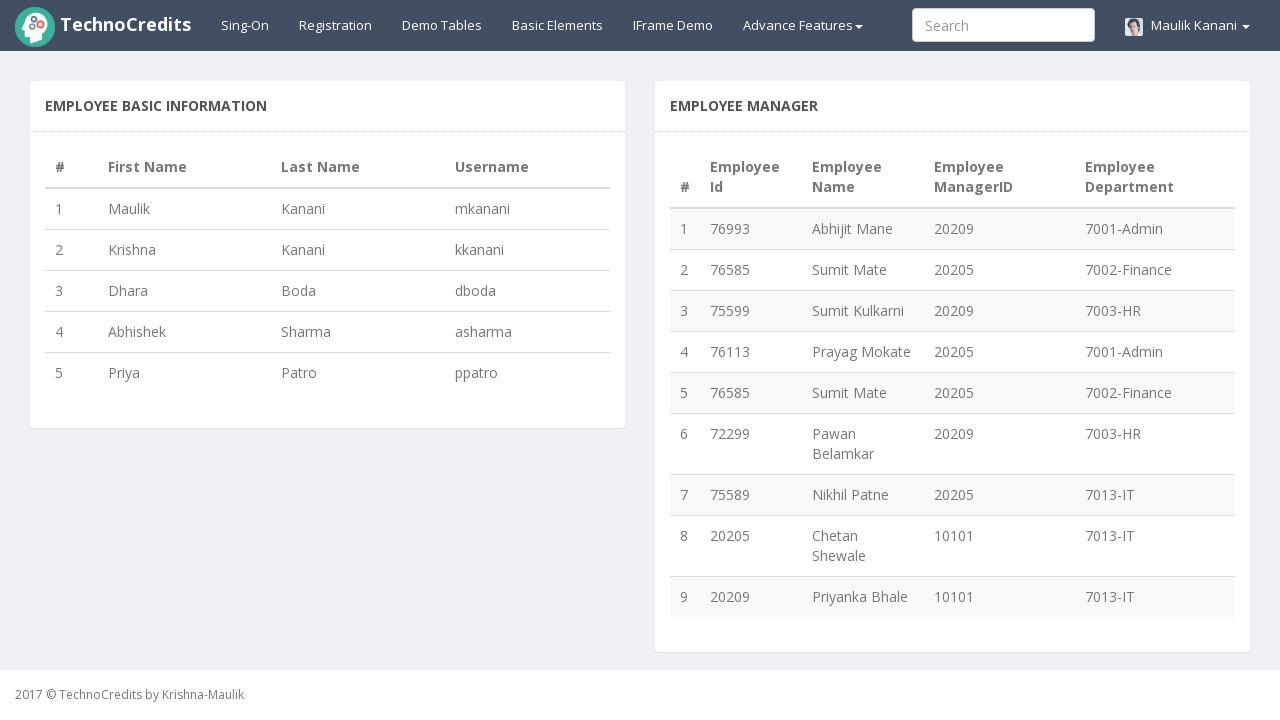

Retrieved last name element for employee 'Maulik'
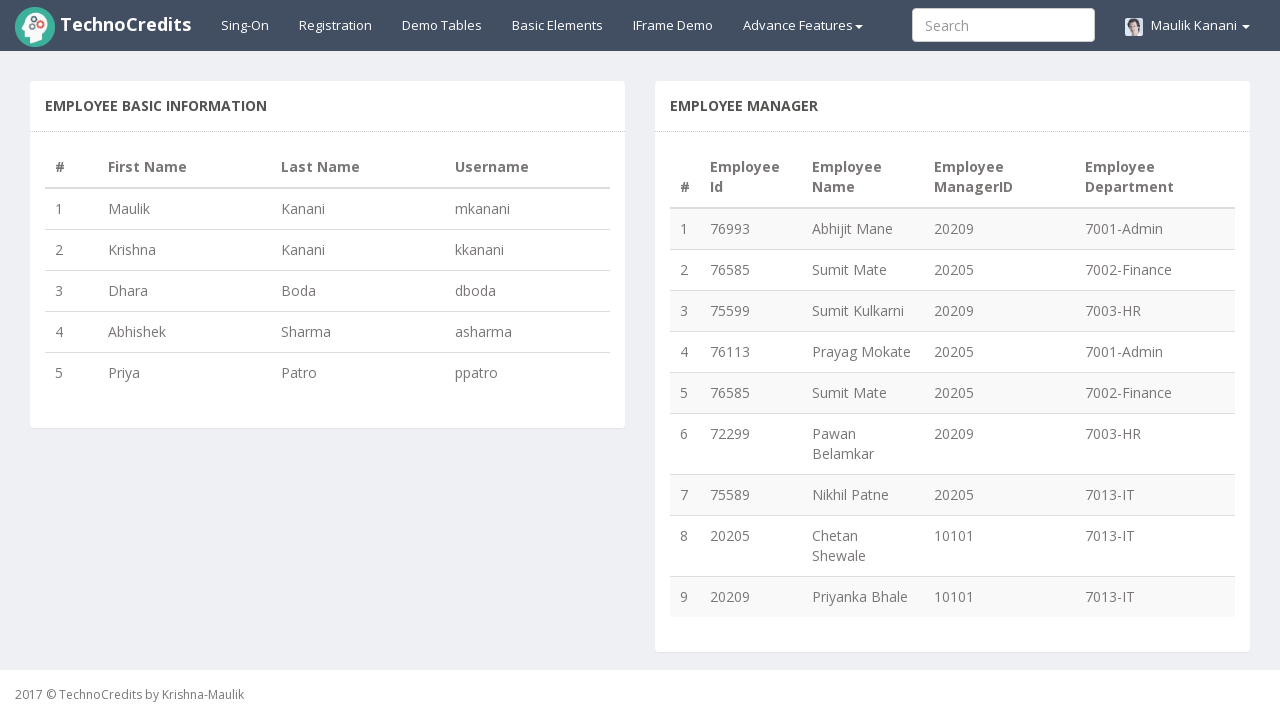

Retrieved username element for employee 'Maulik'
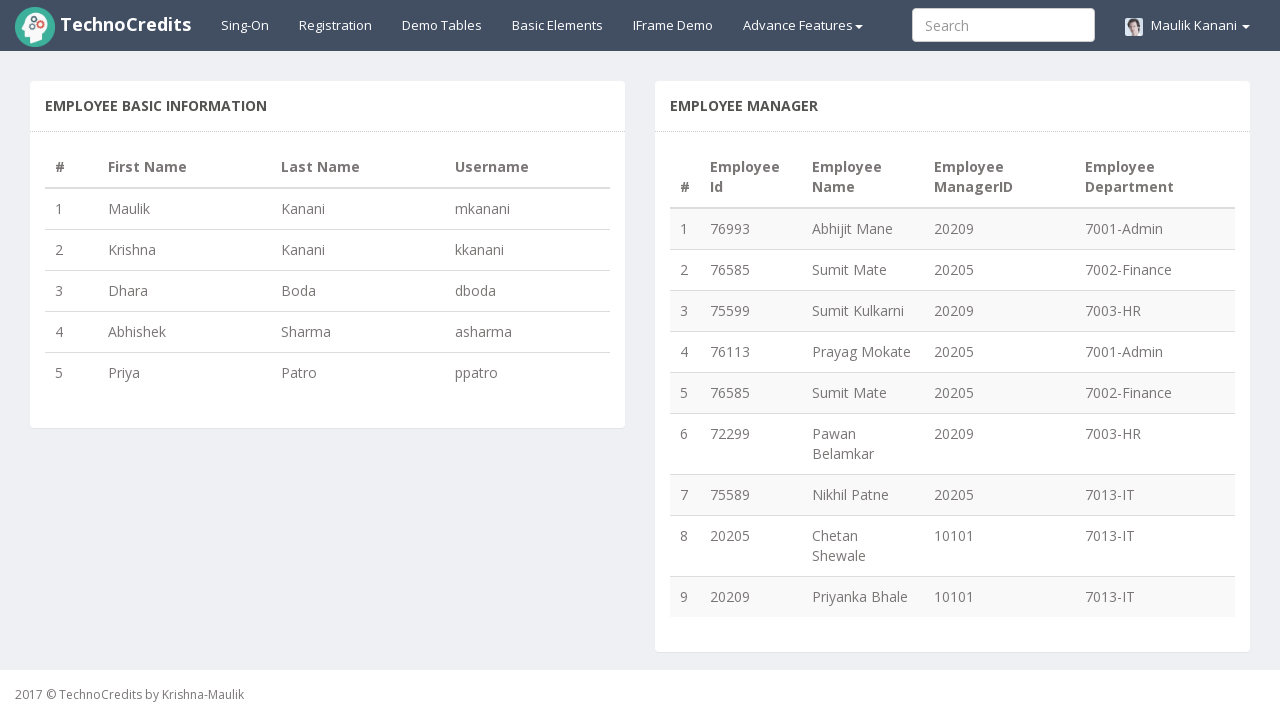

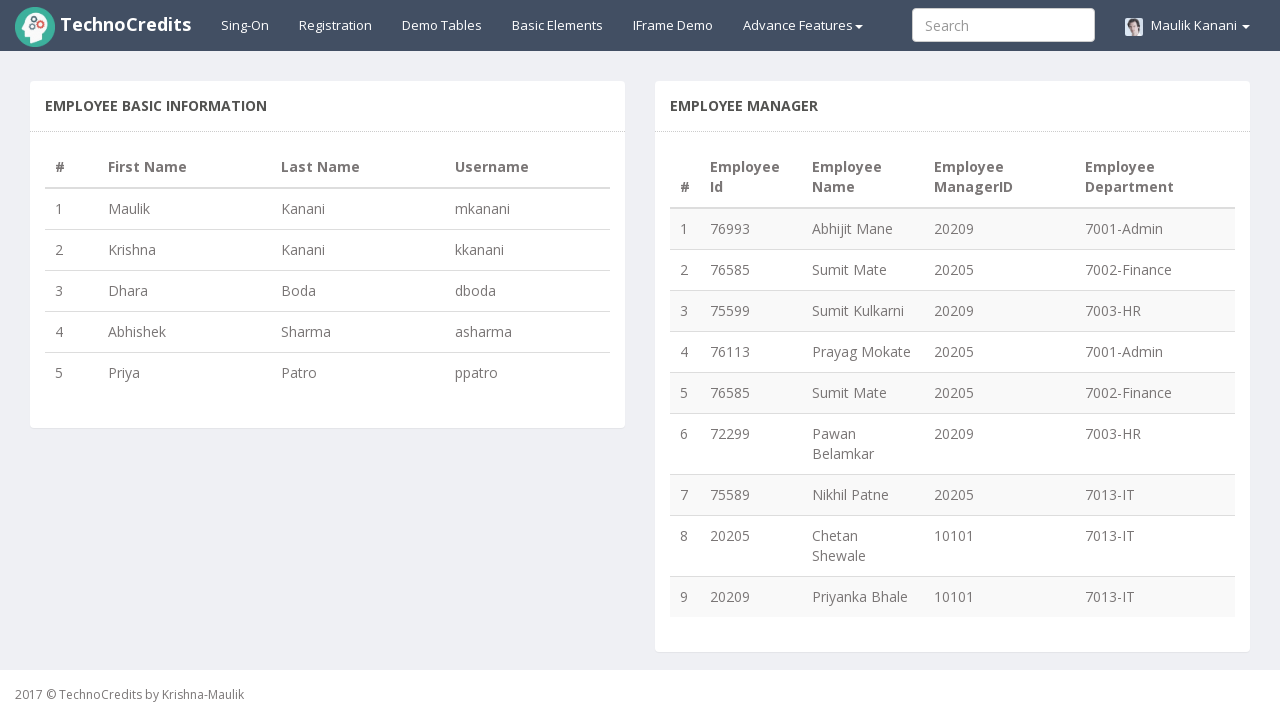